Navigates to the Training Support website, verifies the page title element, clicks on the "About Us" link, and verifies the About Us page title element.

Starting URL: https://www.training-support.net/

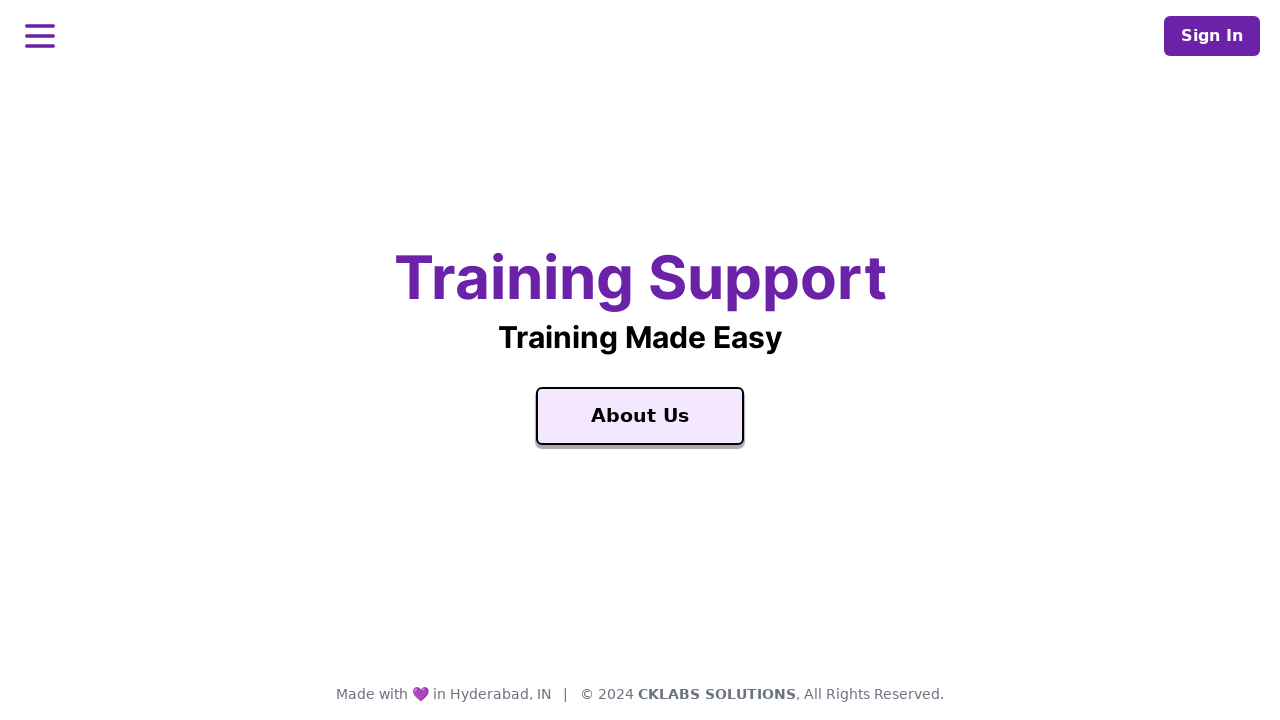

Waited for Training Support page title element to load
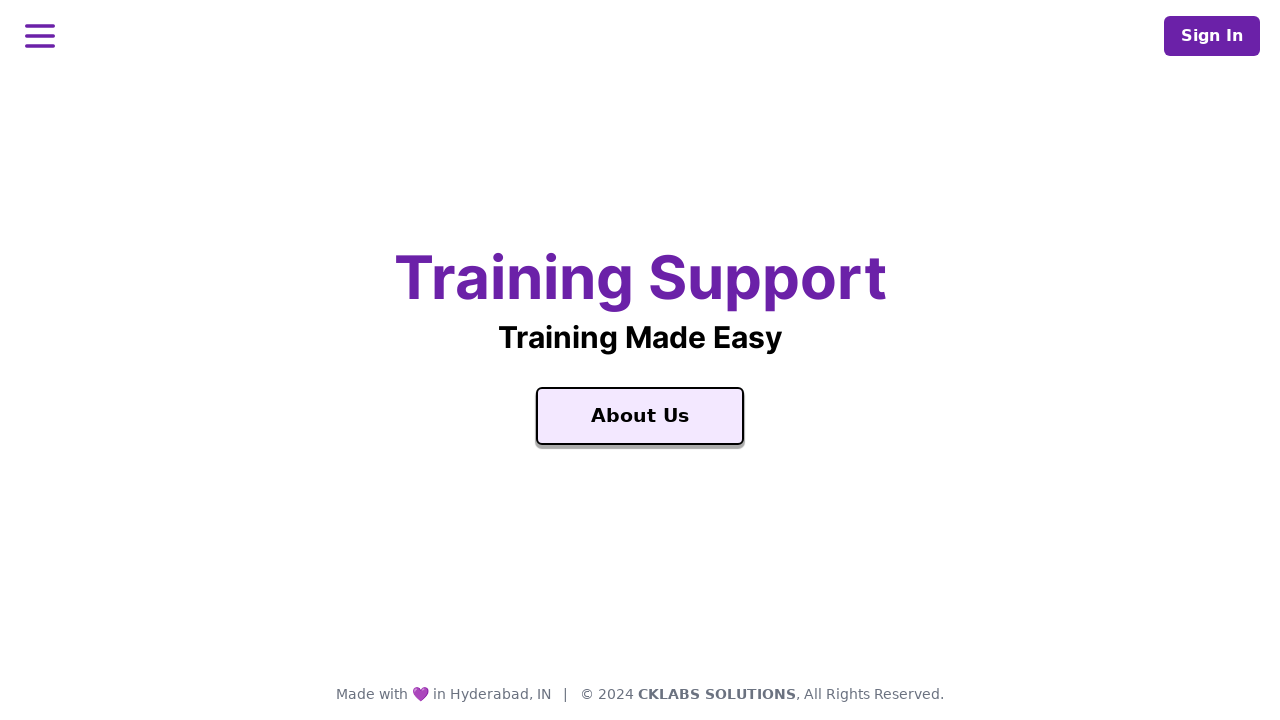

Retrieved page title: 'Training Support'
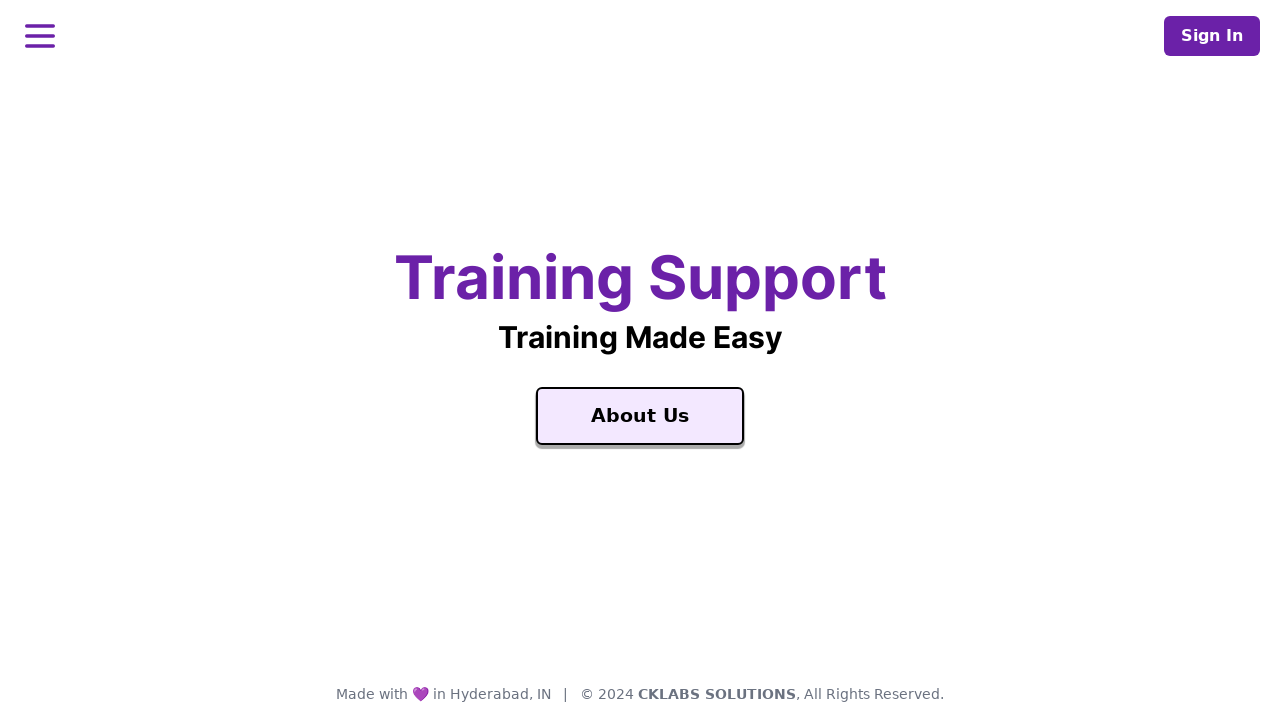

Clicked on About Us link at (640, 416) on text=About Us
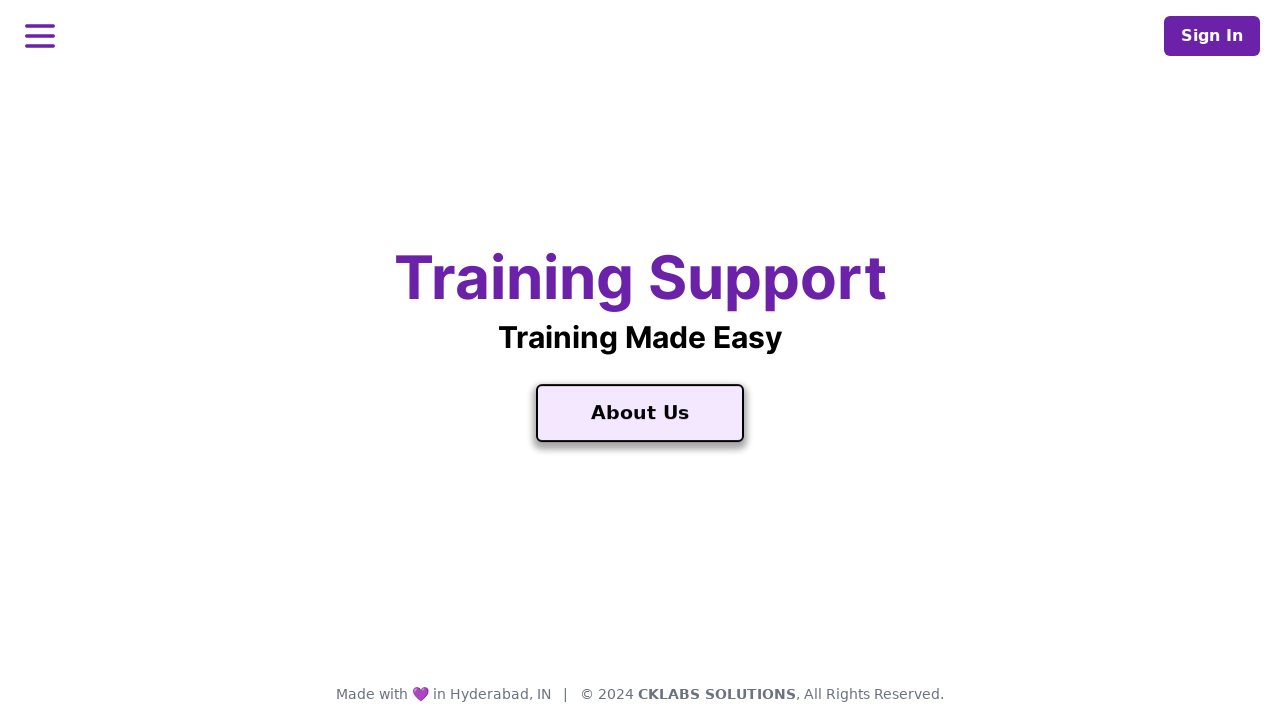

Waited for About Us page title element to load
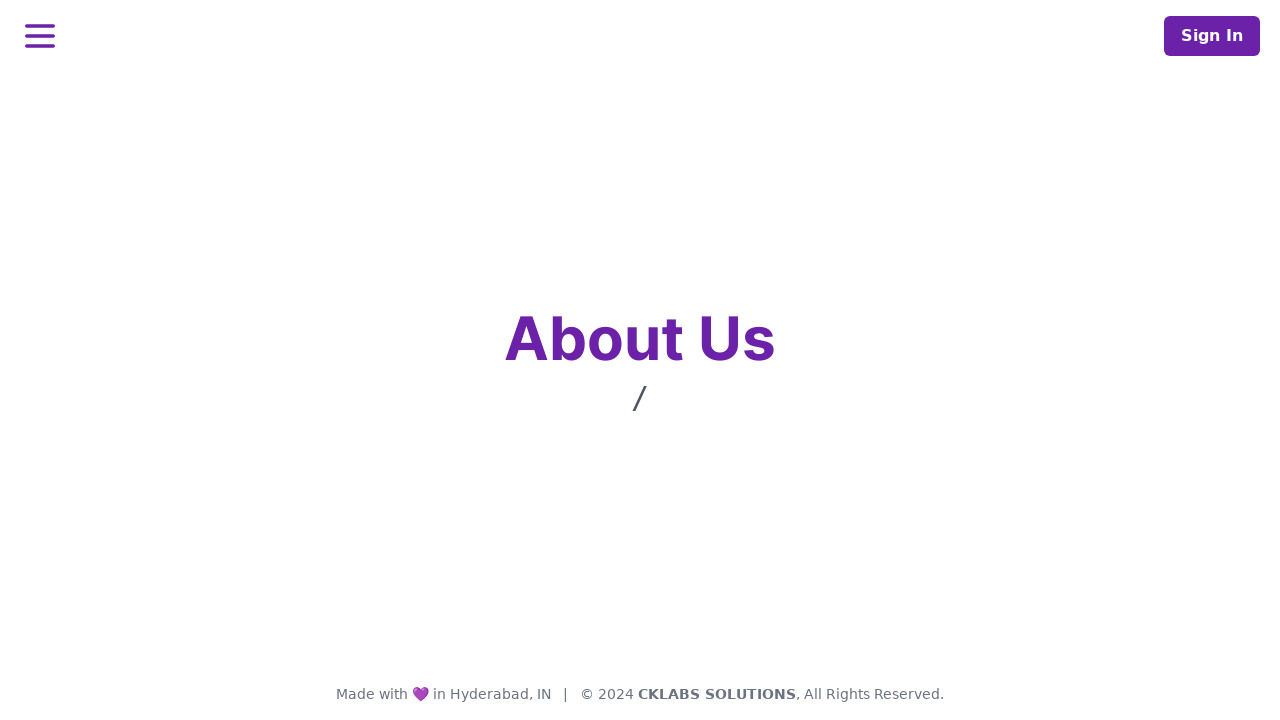

Retrieved About Us page title: 'About Us'
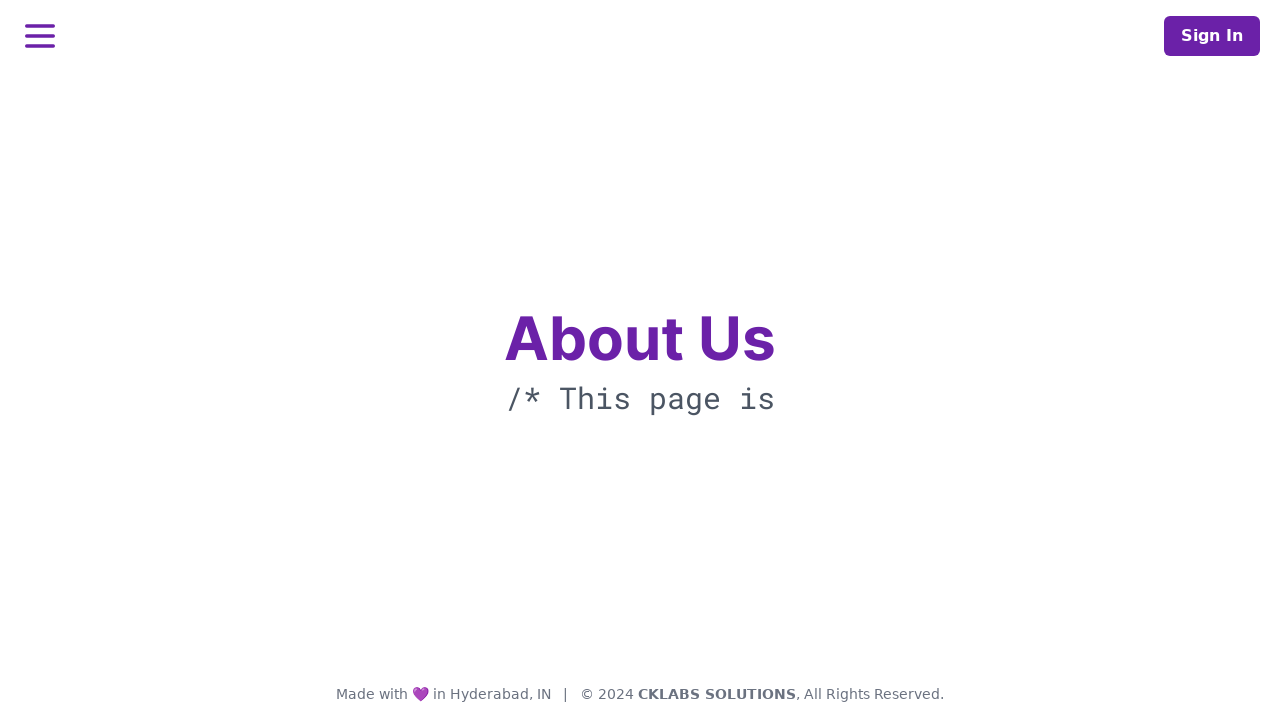

Verified main page title is 'Training Support'
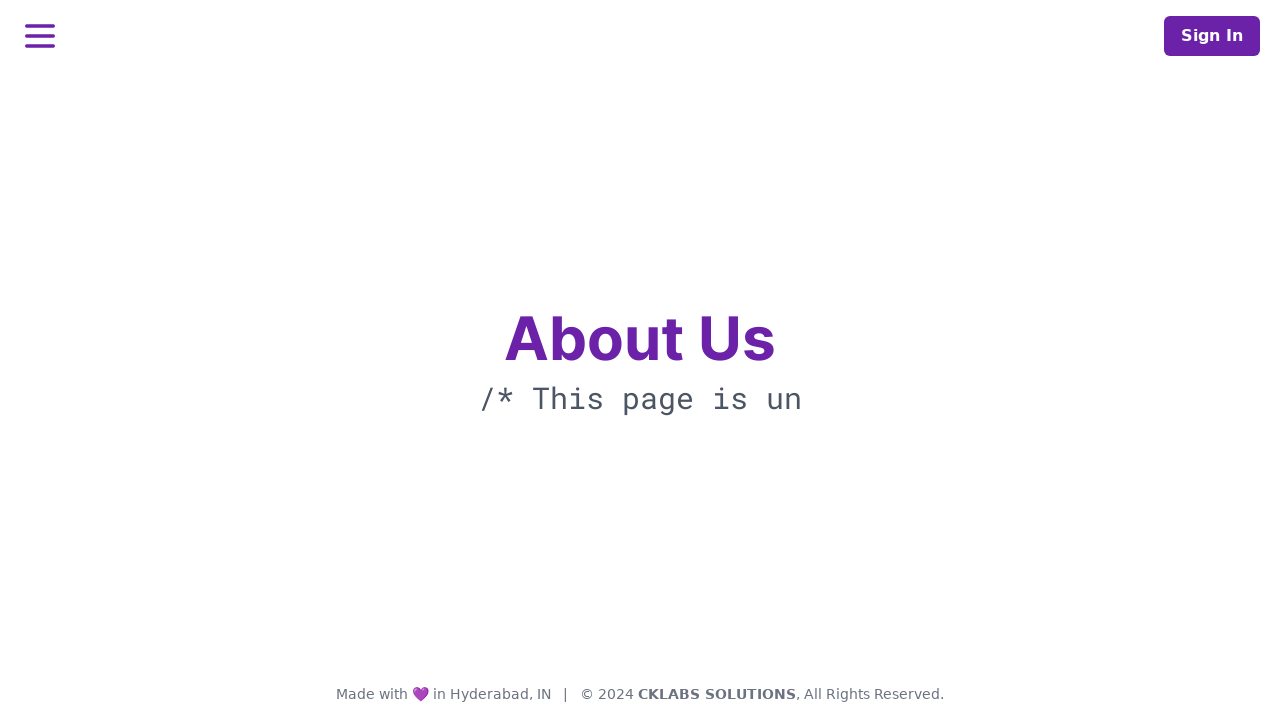

Verified About Us page title is 'About Us'
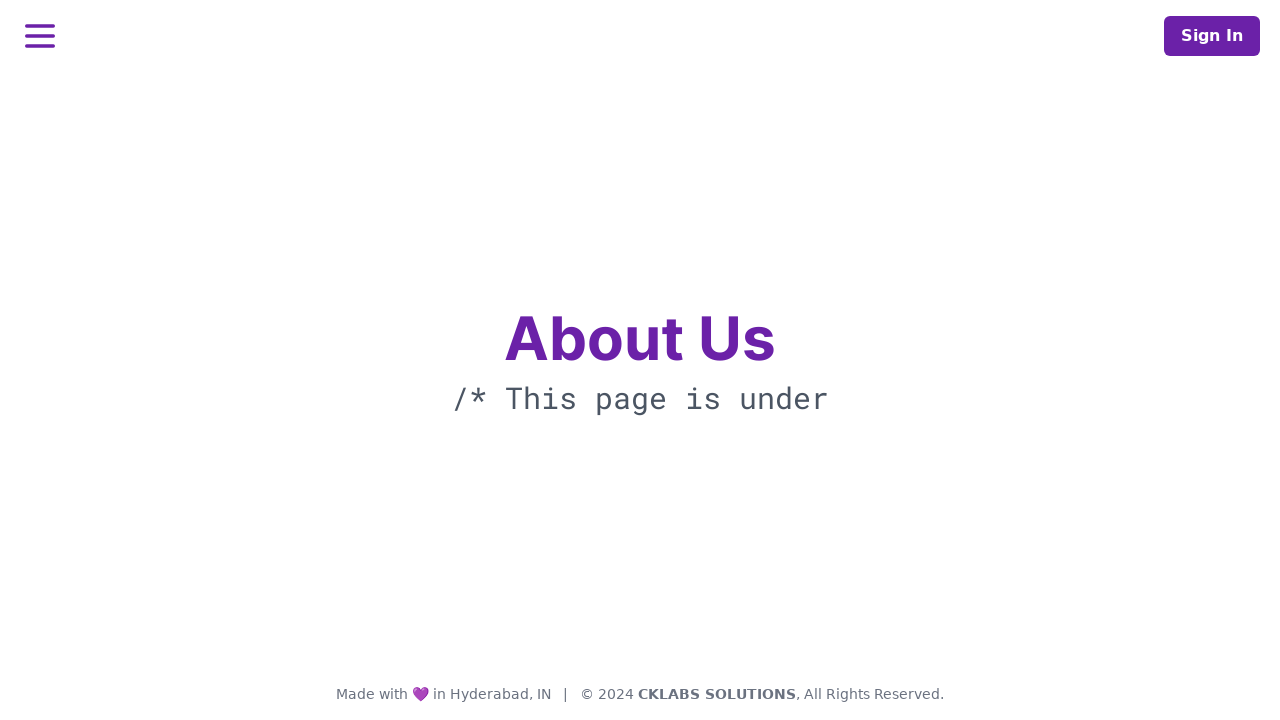

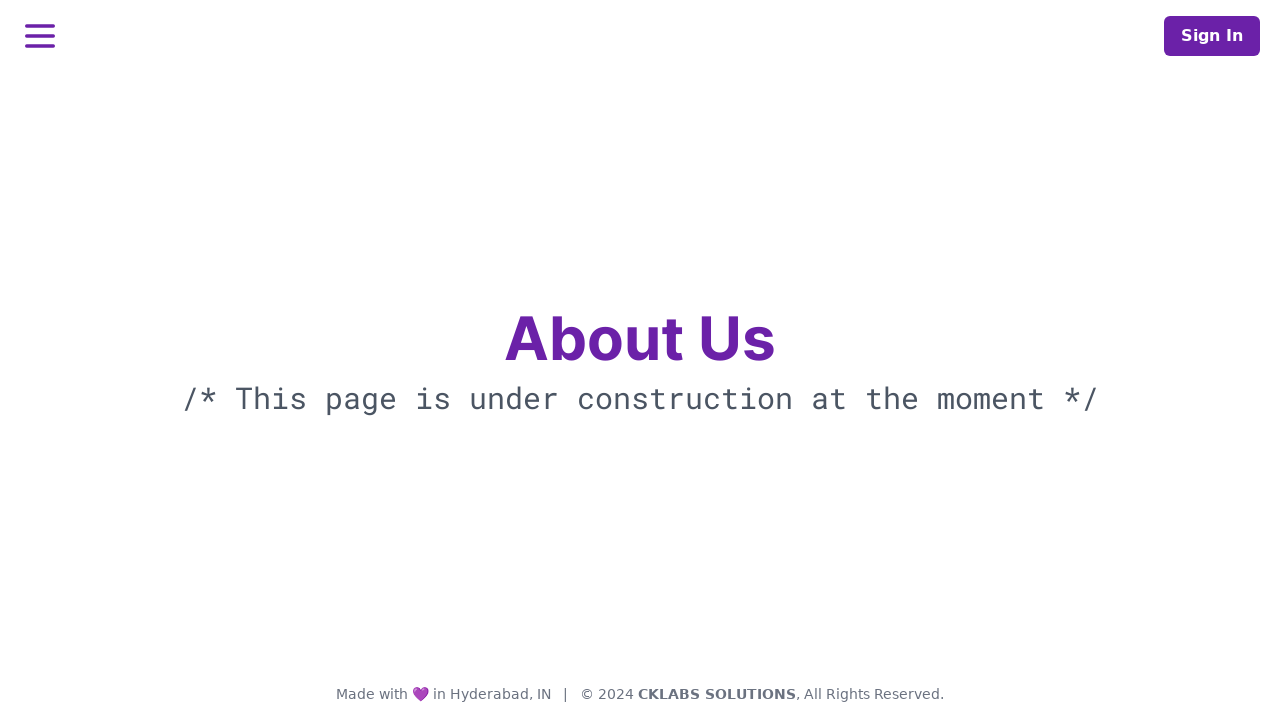